Tests right-click context menu functionality by right-clicking on an element and selecting "Copy" from the context menu

Starting URL: http://swisnl.github.io/jQuery-contextMenu/demo.html

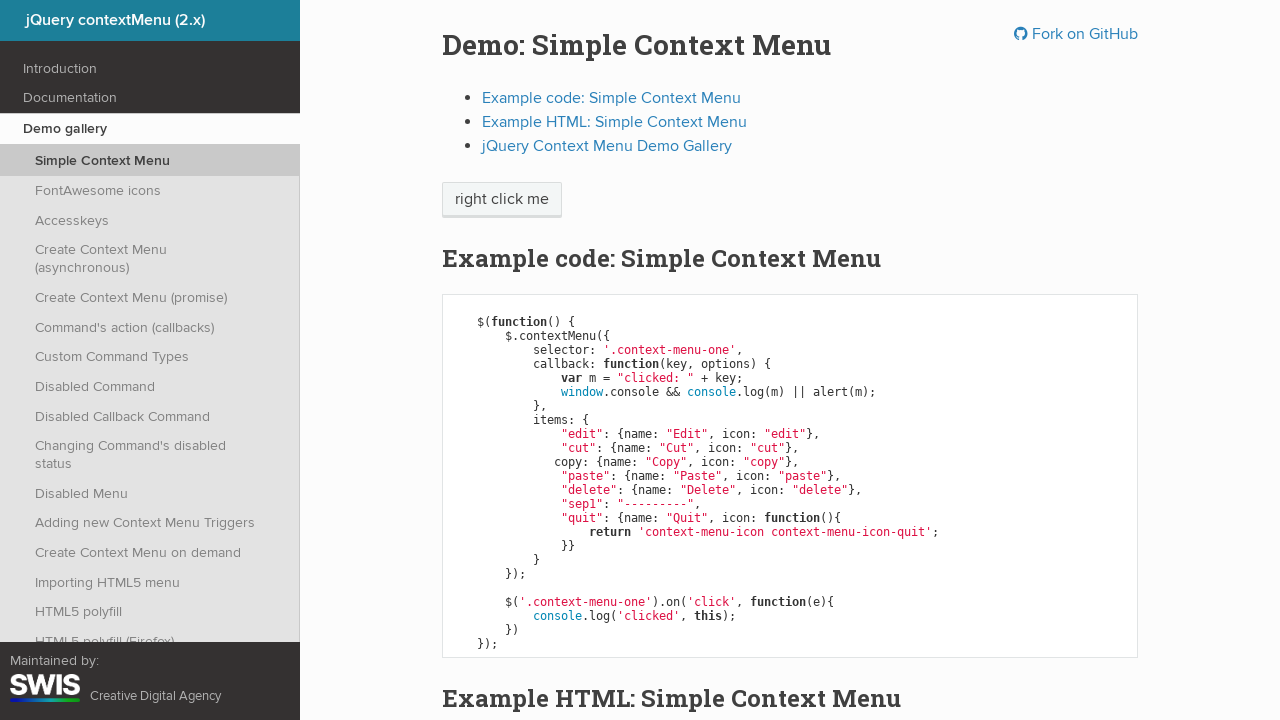

Located the 'right click me' element
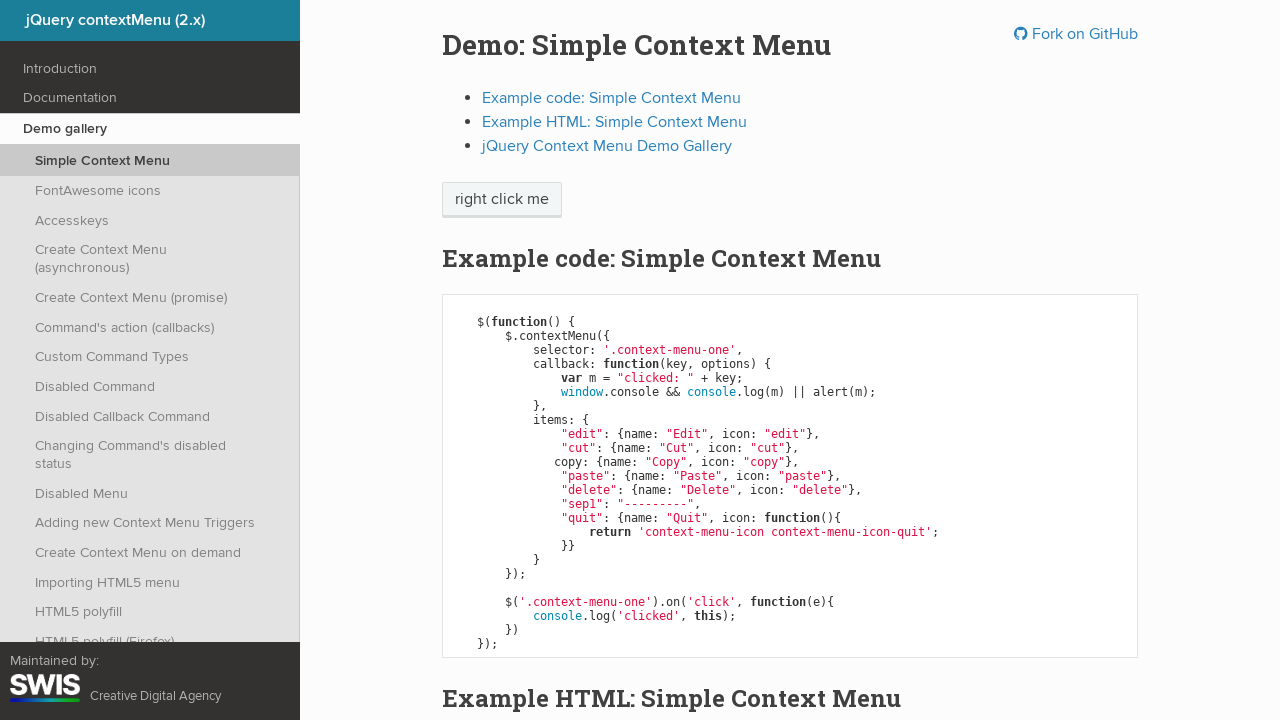

Right-clicked on the target element at (502, 200) on xpath=//span[text()='right click me']
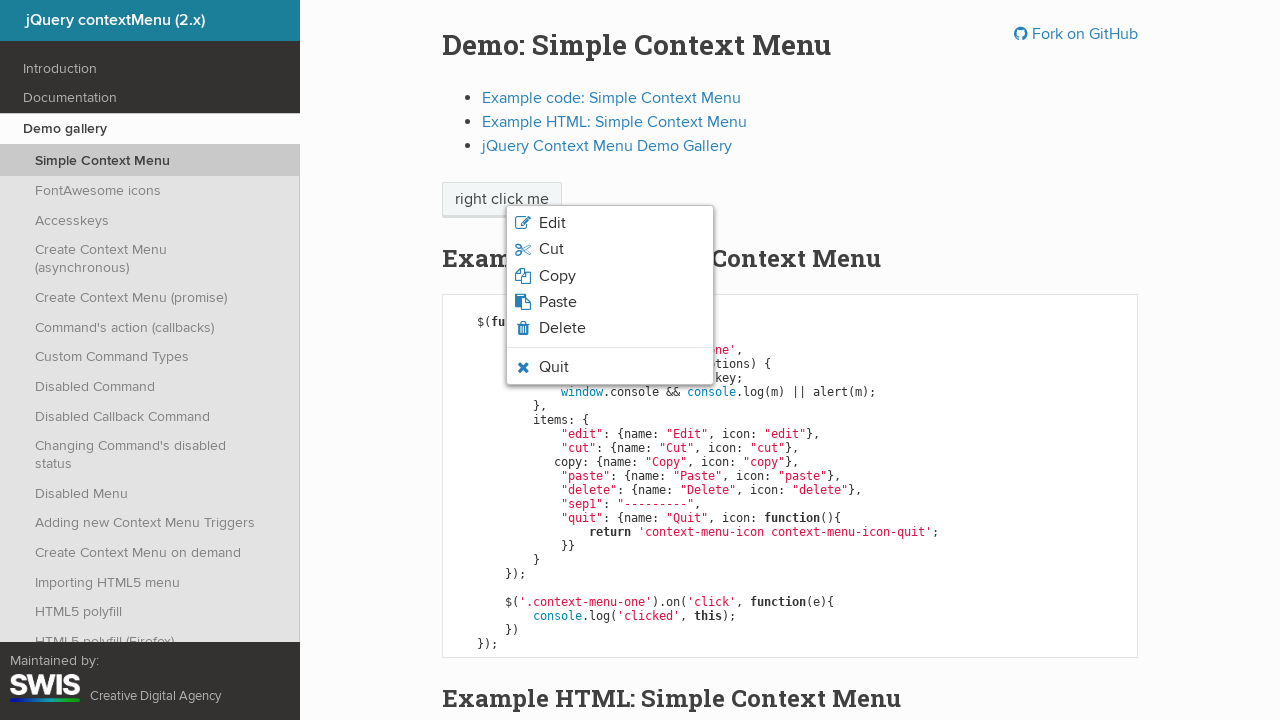

Context menu appeared
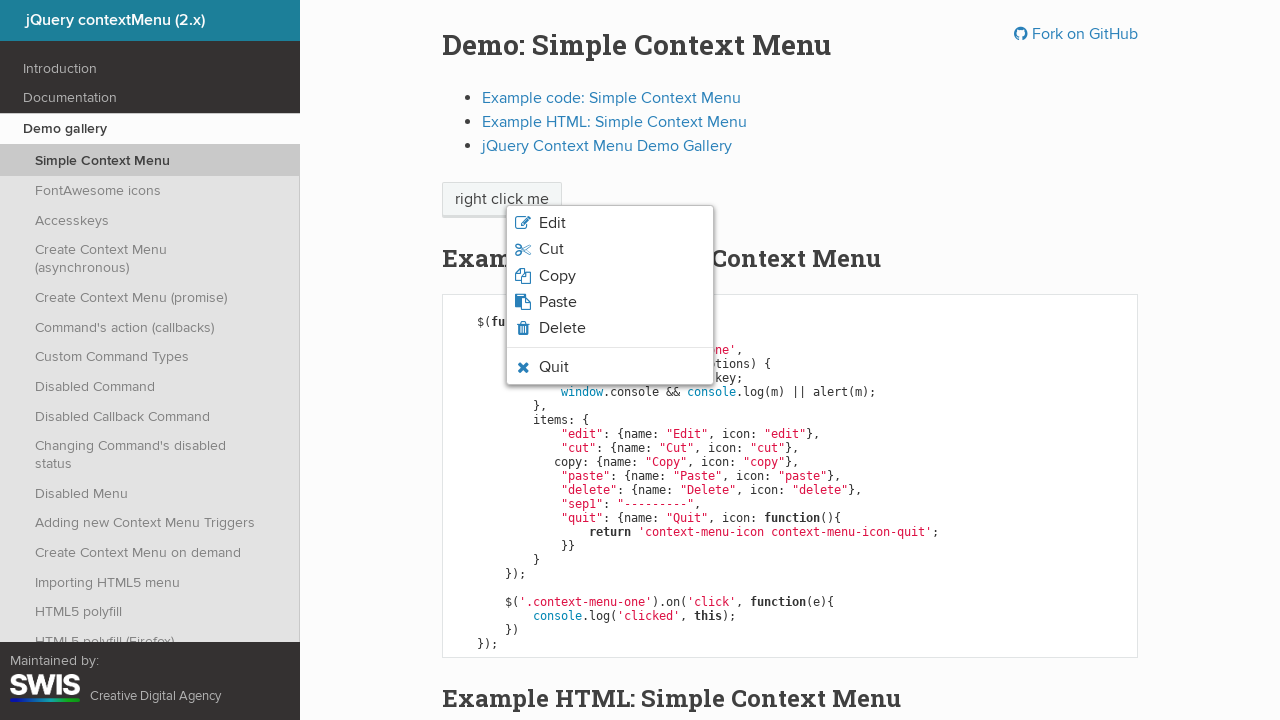

Selected 'Copy' option from context menu at (610, 276) on xpath=//ul[@class='context-menu-list context-menu-root']/li[contains(@class,'con
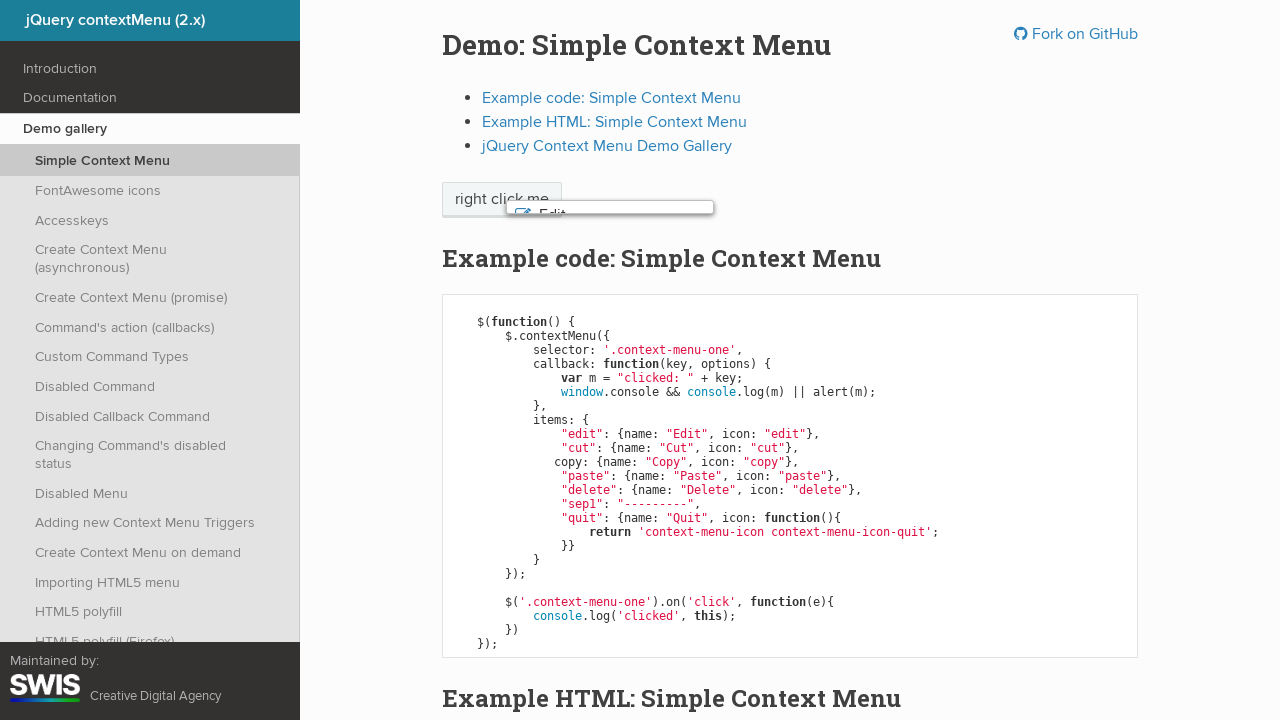

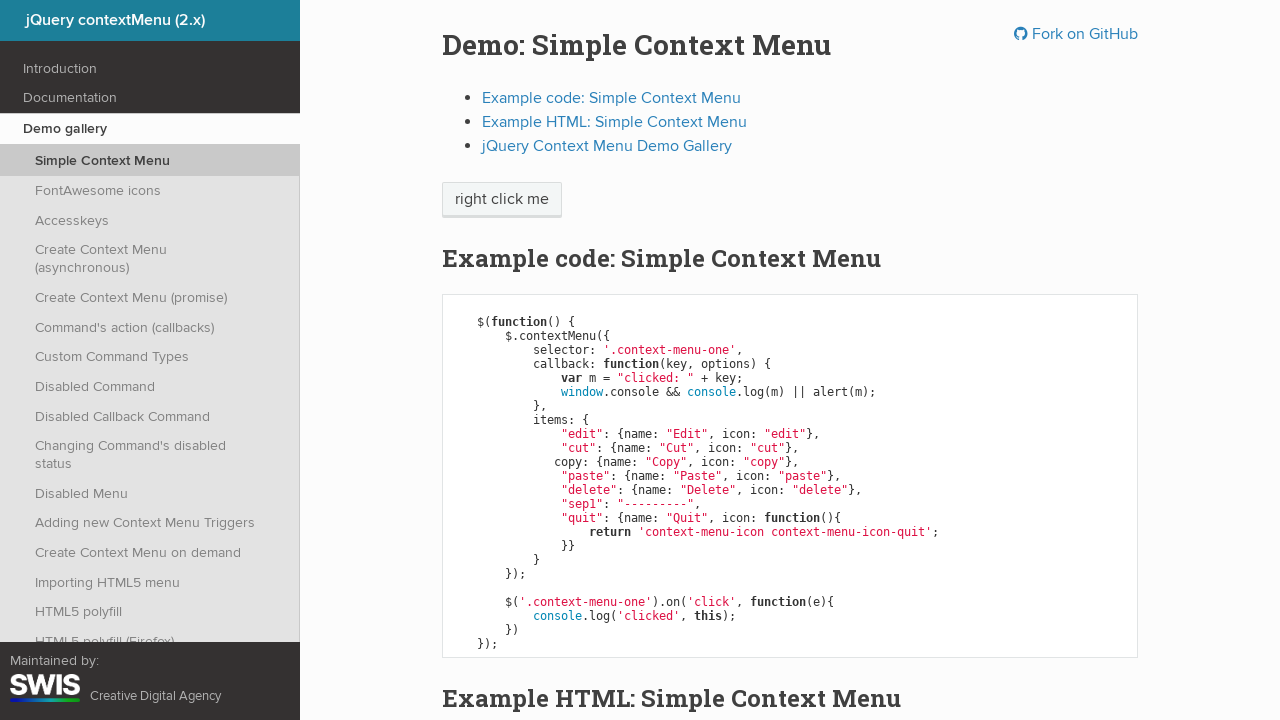